Navigates to Python.org, performs a search for "Python (programming language)", then clicks on the About link to navigate to the About page

Starting URL: https://www.python.org

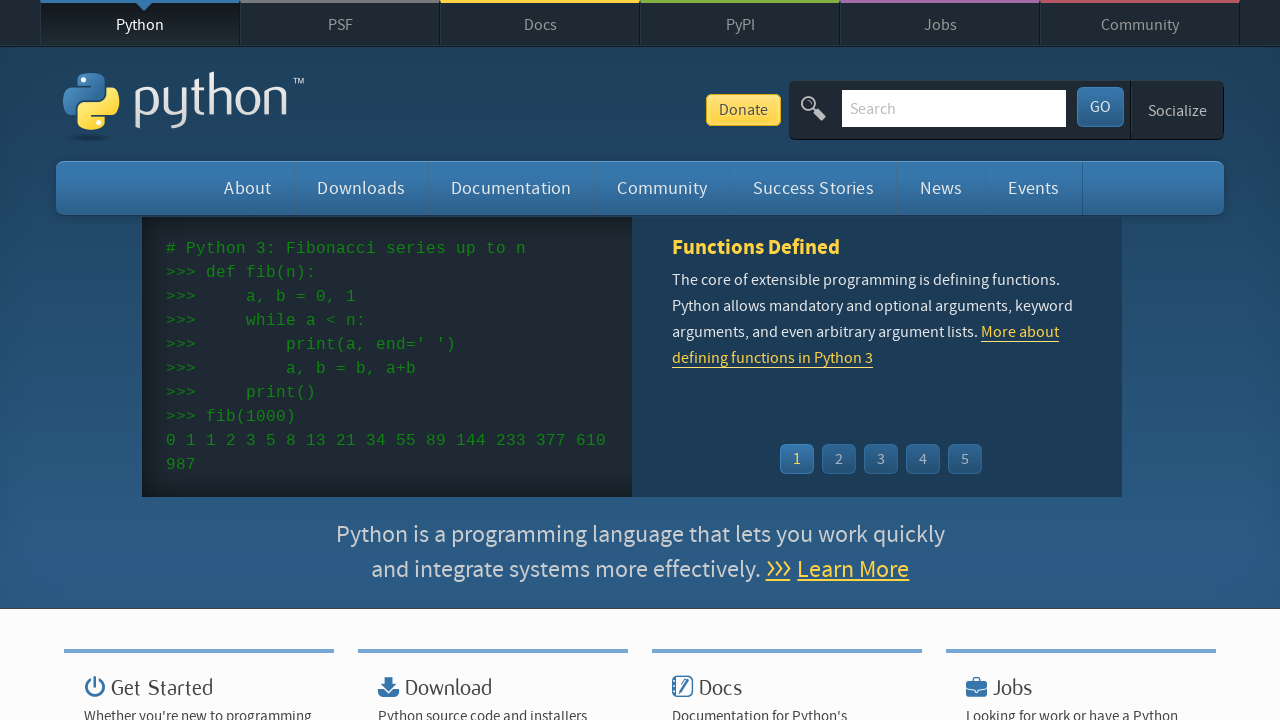

Navigated to https://www.python.org
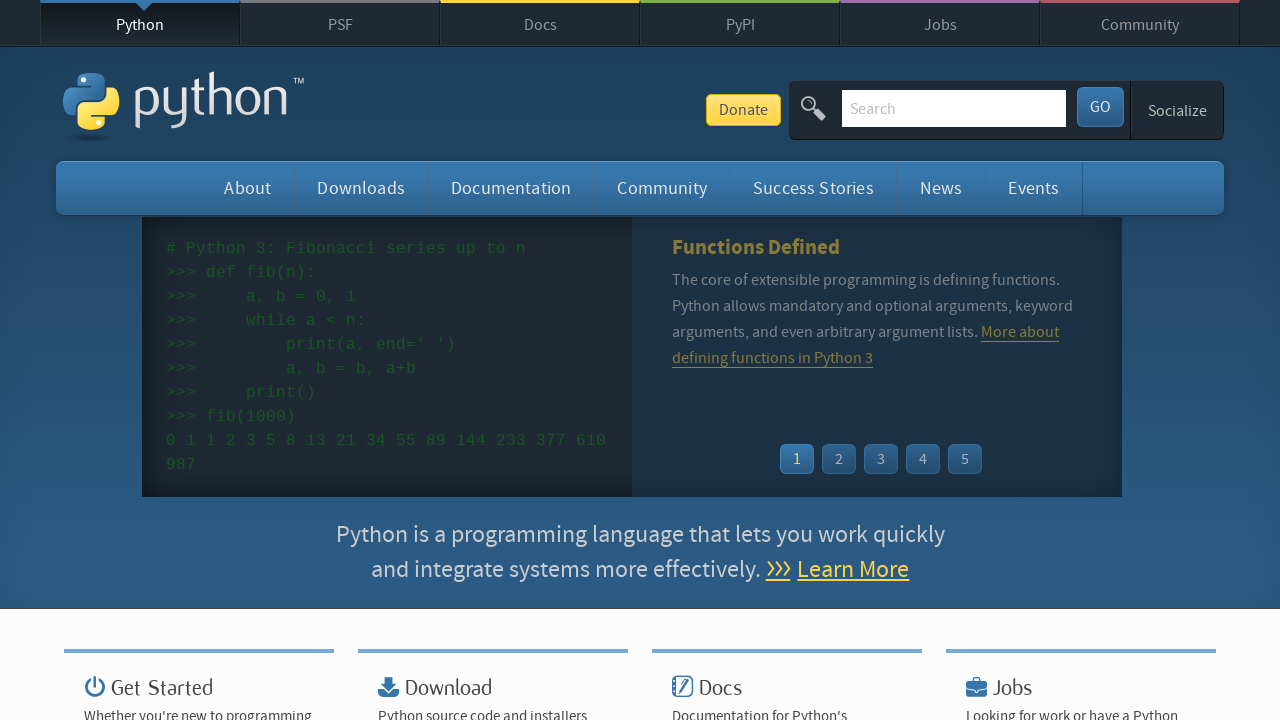

Filled search field with 'Python (programming language)' on input#id-search-field
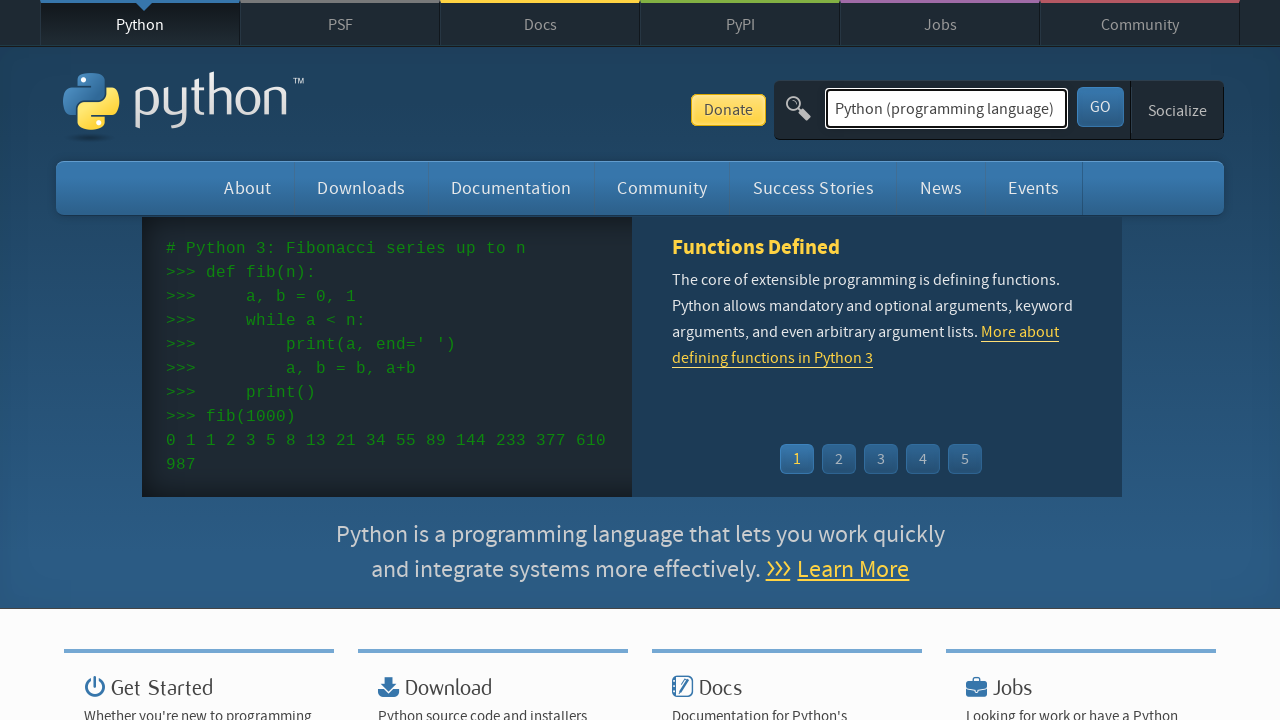

Pressed Enter to submit search query on input#id-search-field
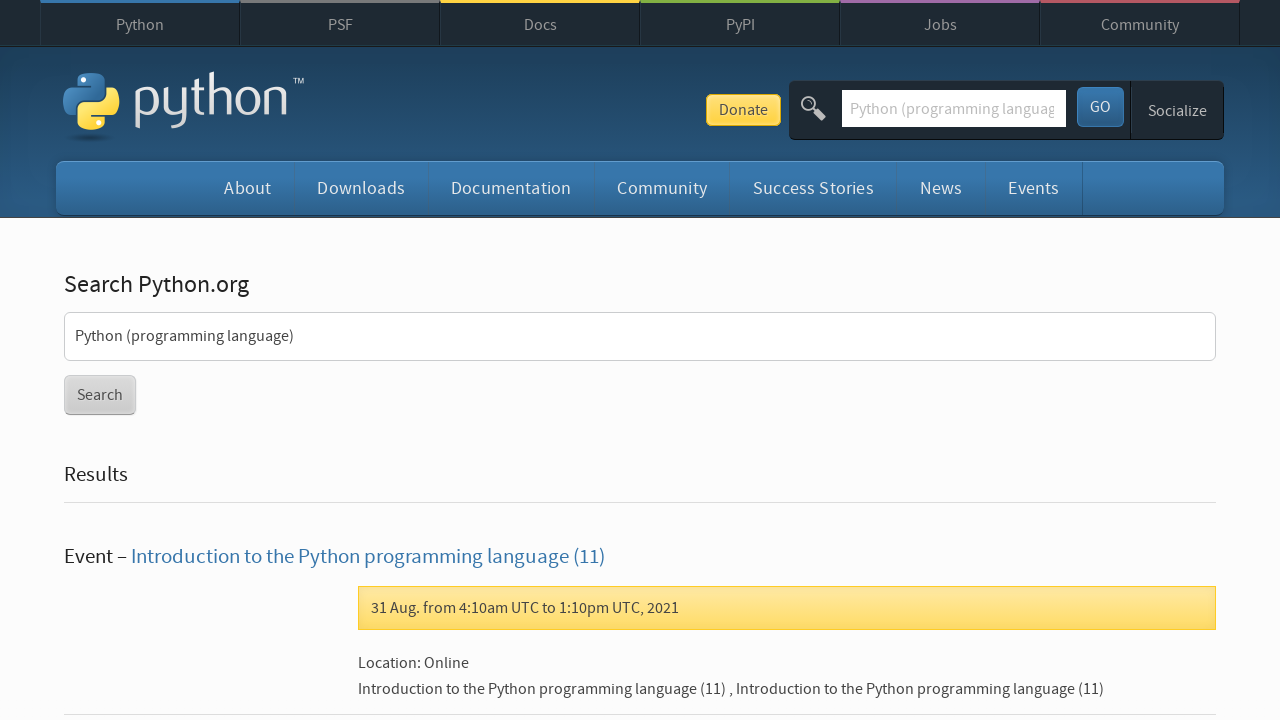

Waited 2 seconds for search results to load
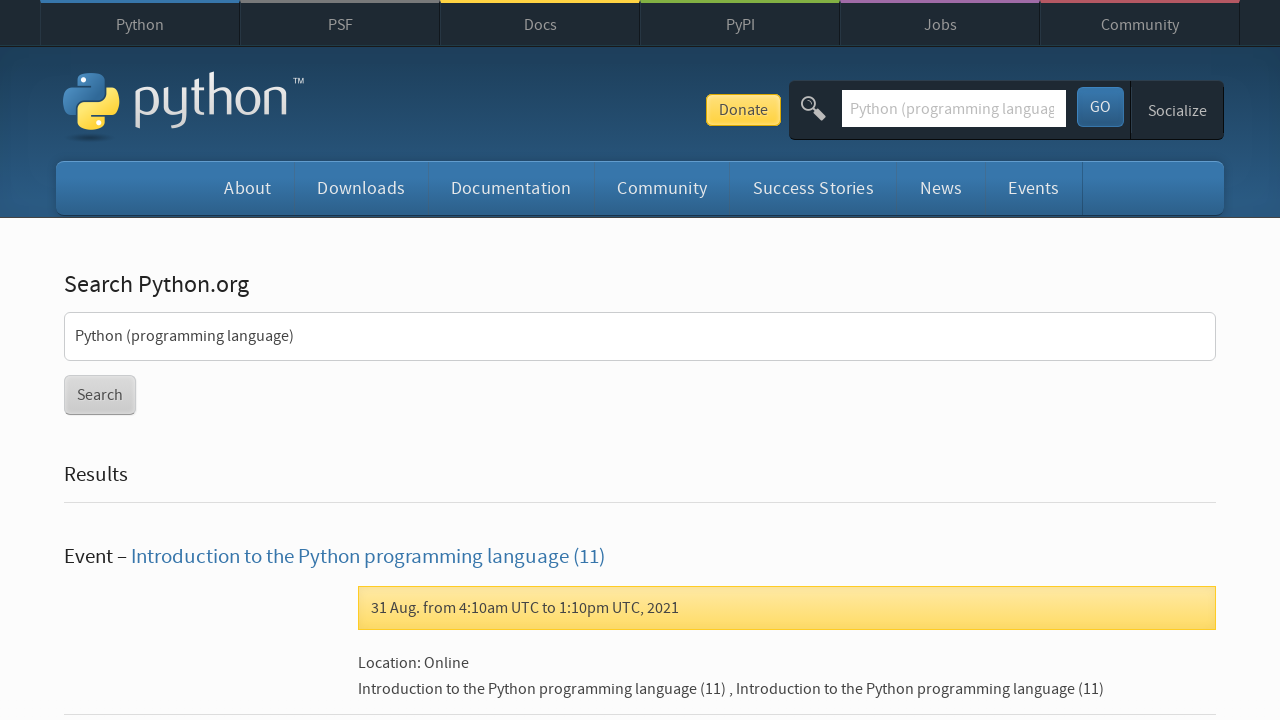

Clicked on About link to navigate to About page at (248, 188) on a:has-text('About')
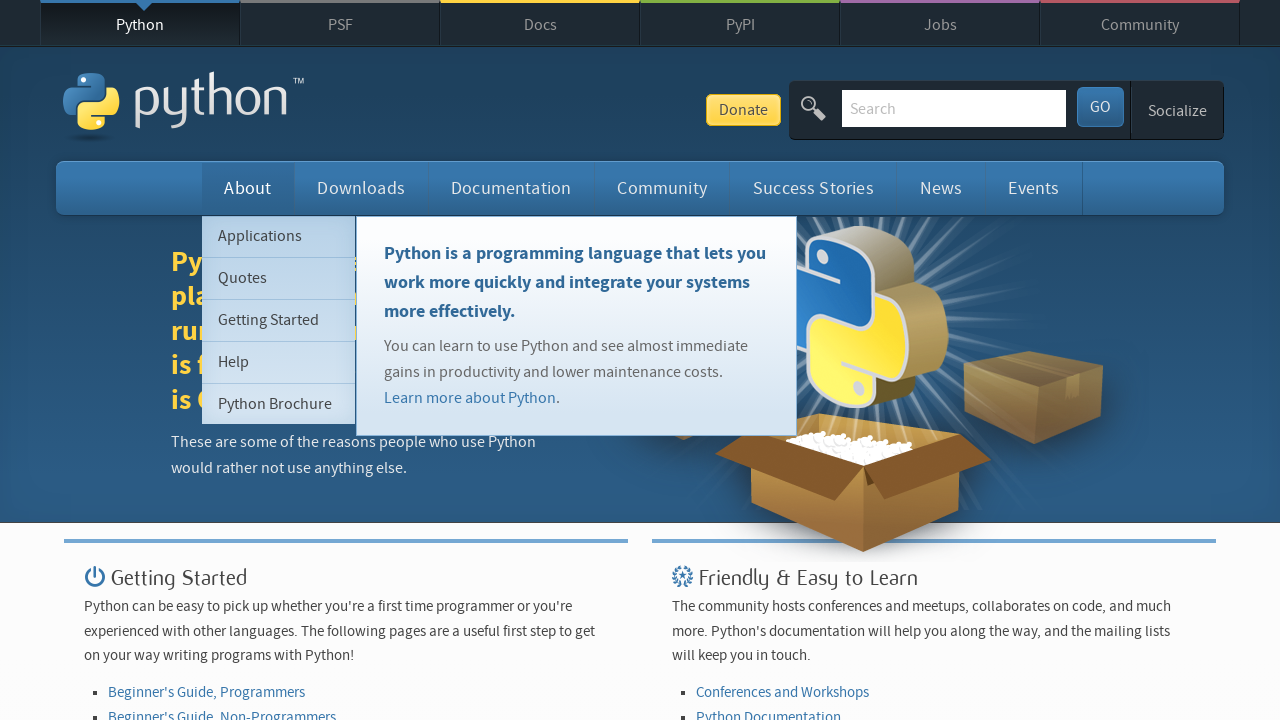

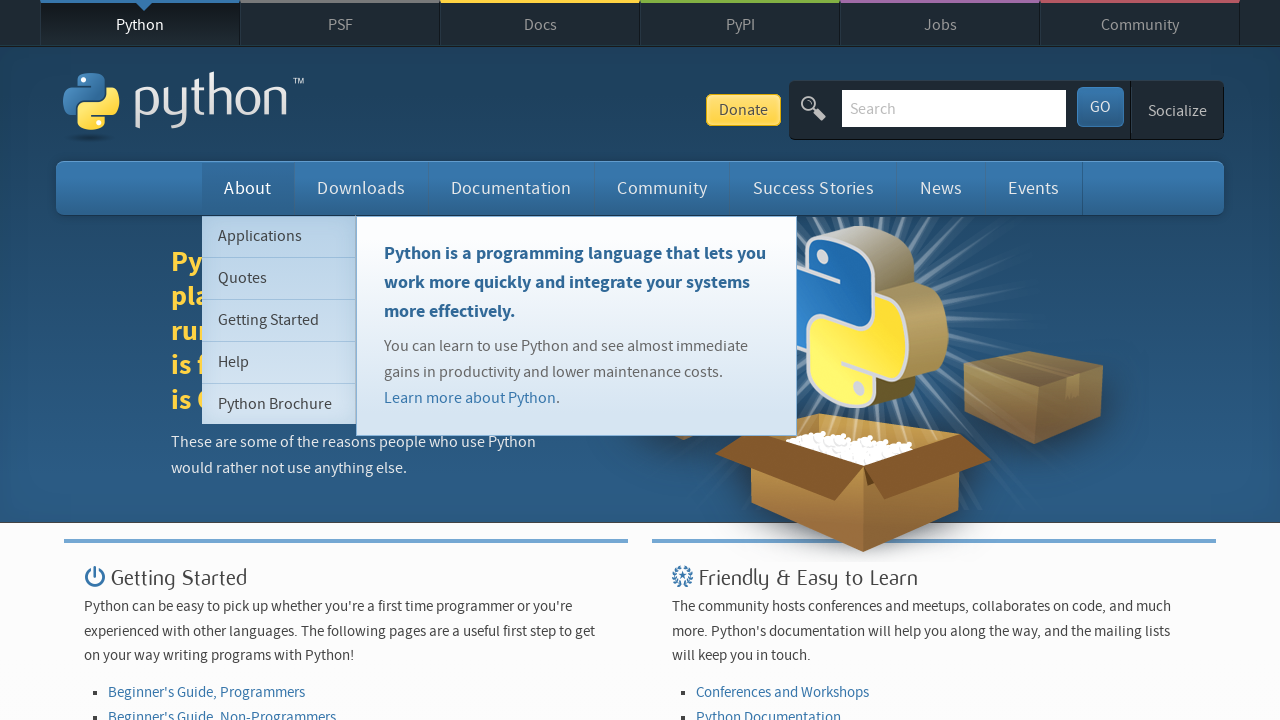